Navigates to a public resume/CV page on Zety and waits for the page body to load

Starting URL: https://zety.com/mycv/tahseenat

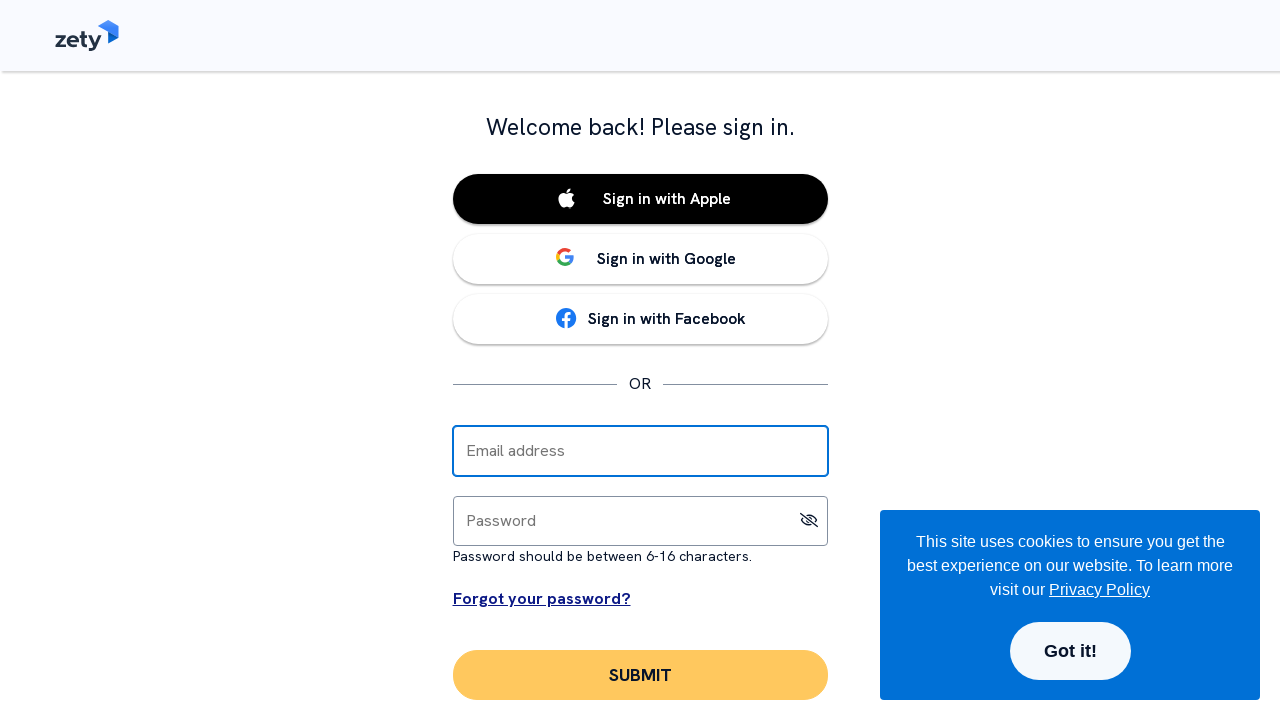

Navigated to Zety resume page at https://zety.com/mycv/tahseenat
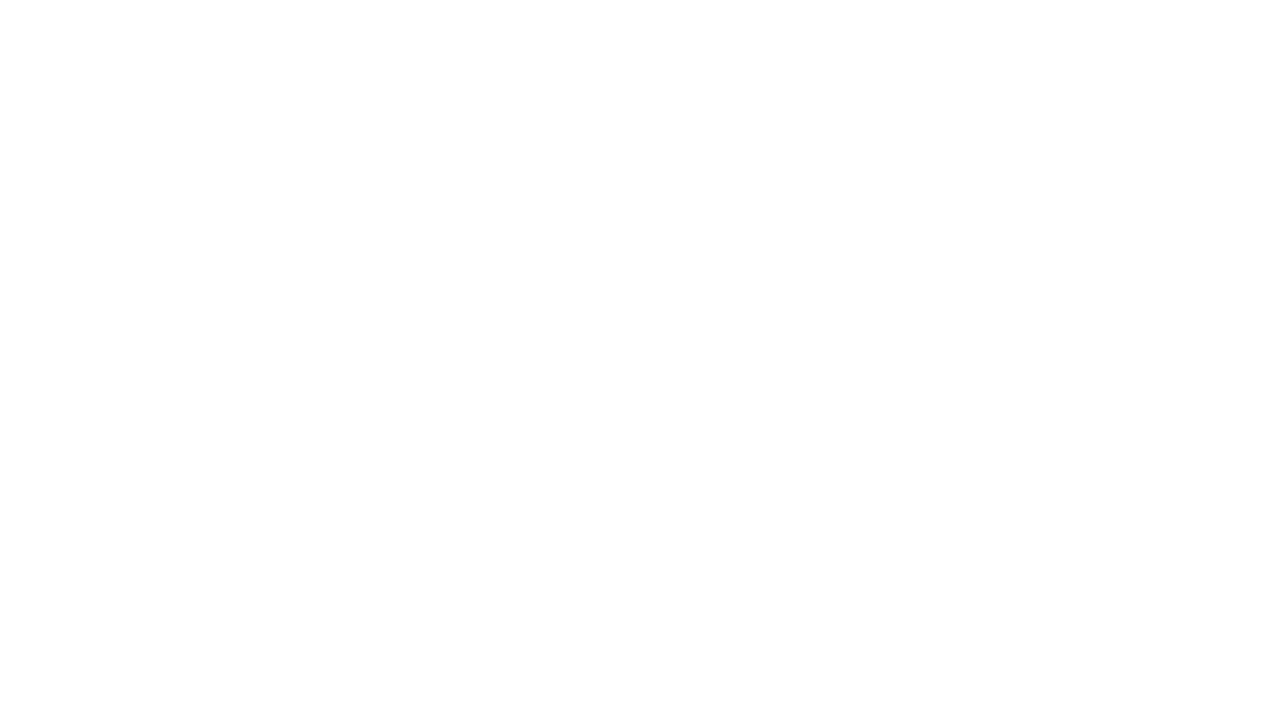

Page body element loaded
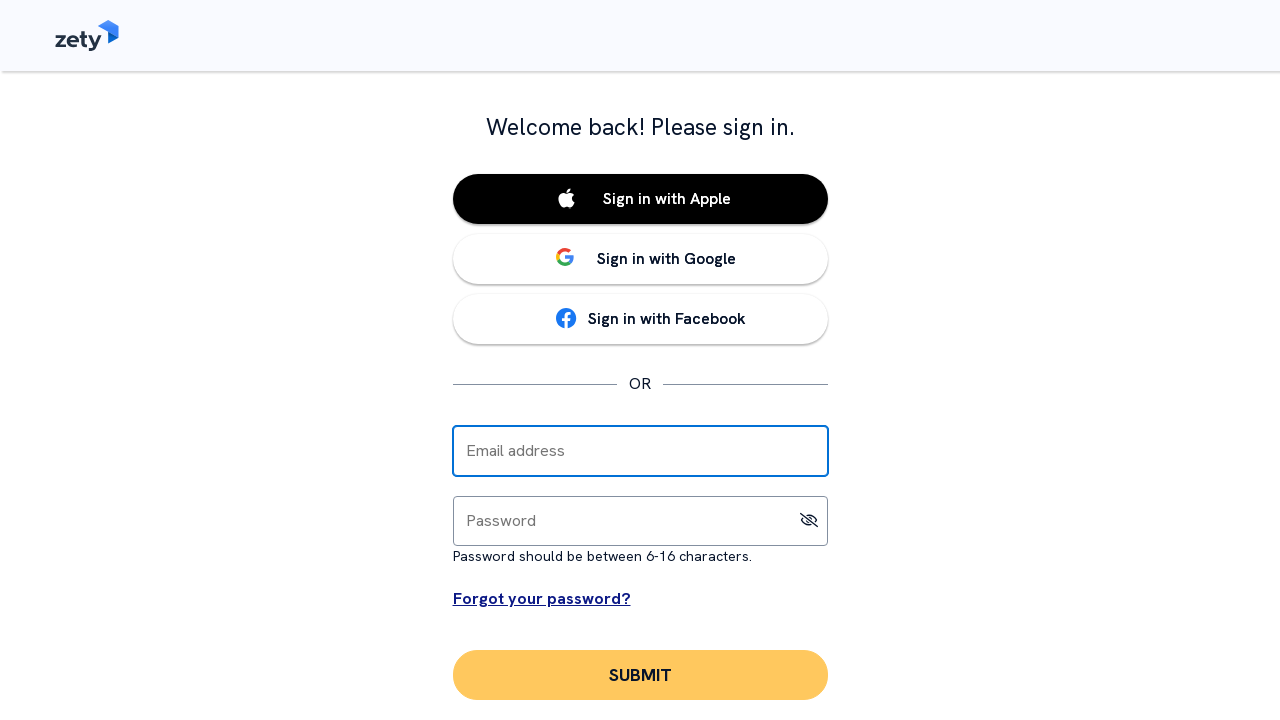

Page reached network idle state - content fully loaded
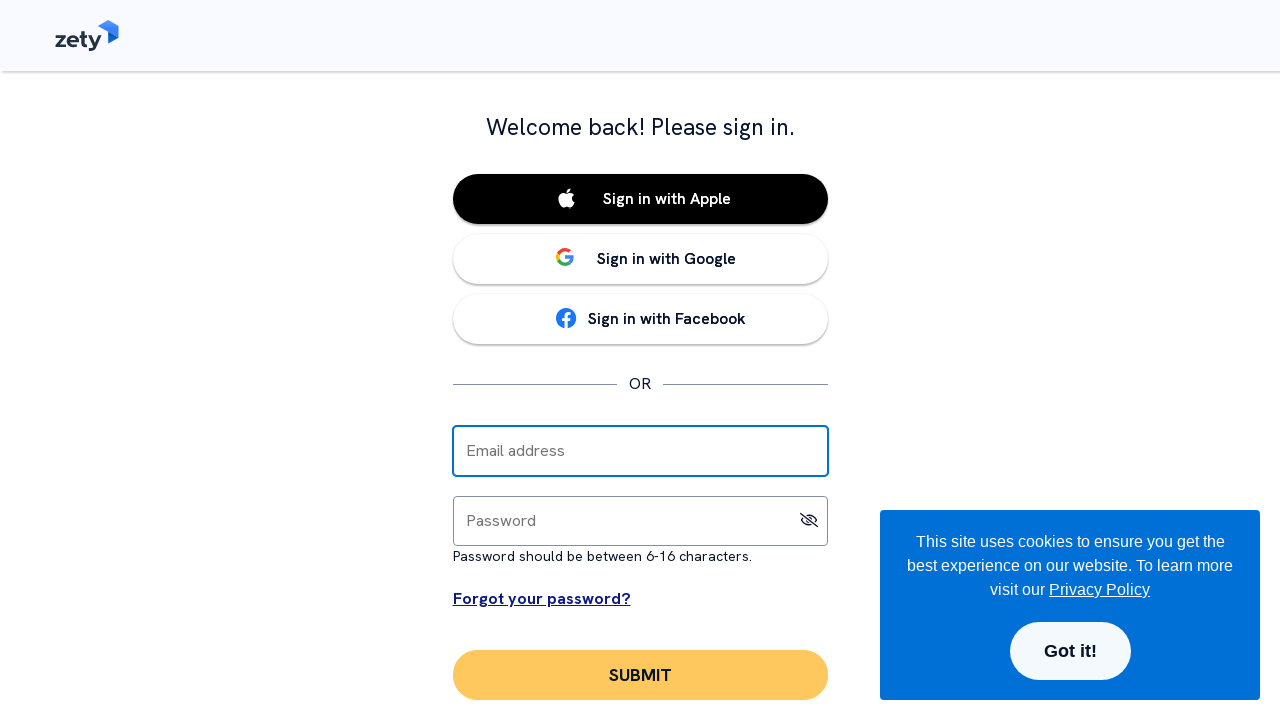

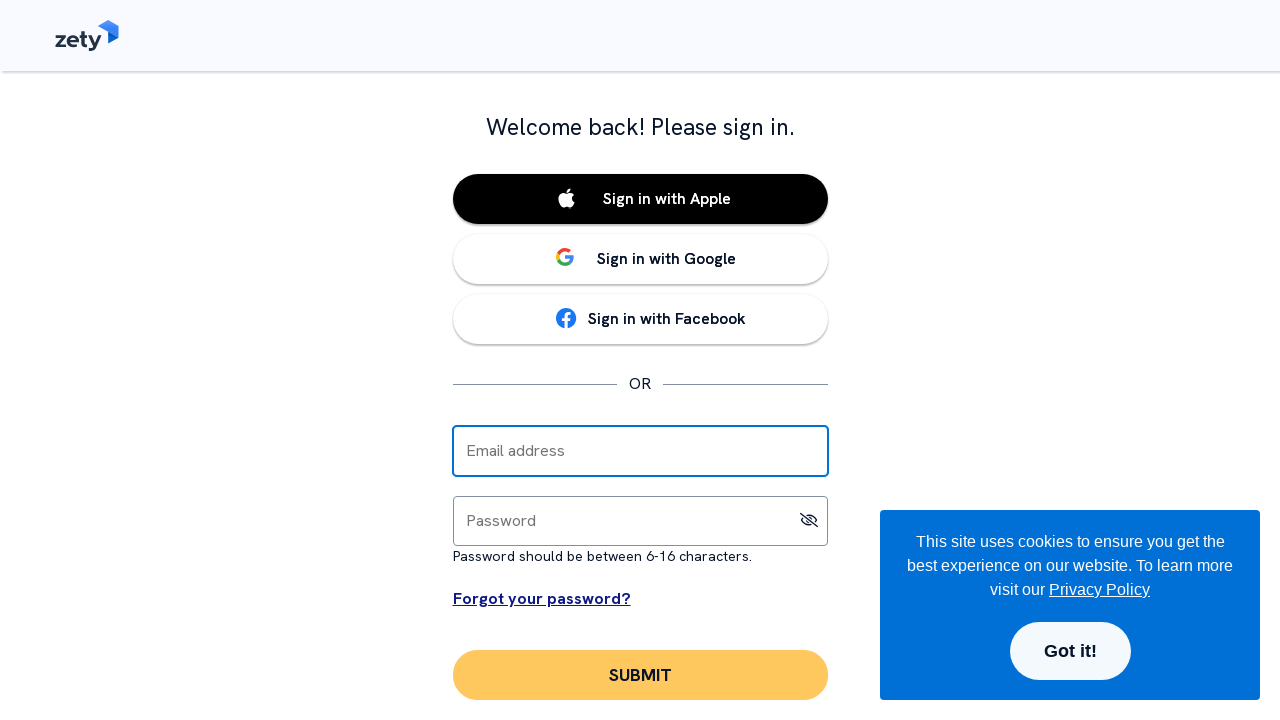